Navigates to Greens Technology website and verifies that the company location heading and address information are displayed on the page.

Starting URL: http://greenstech.in/

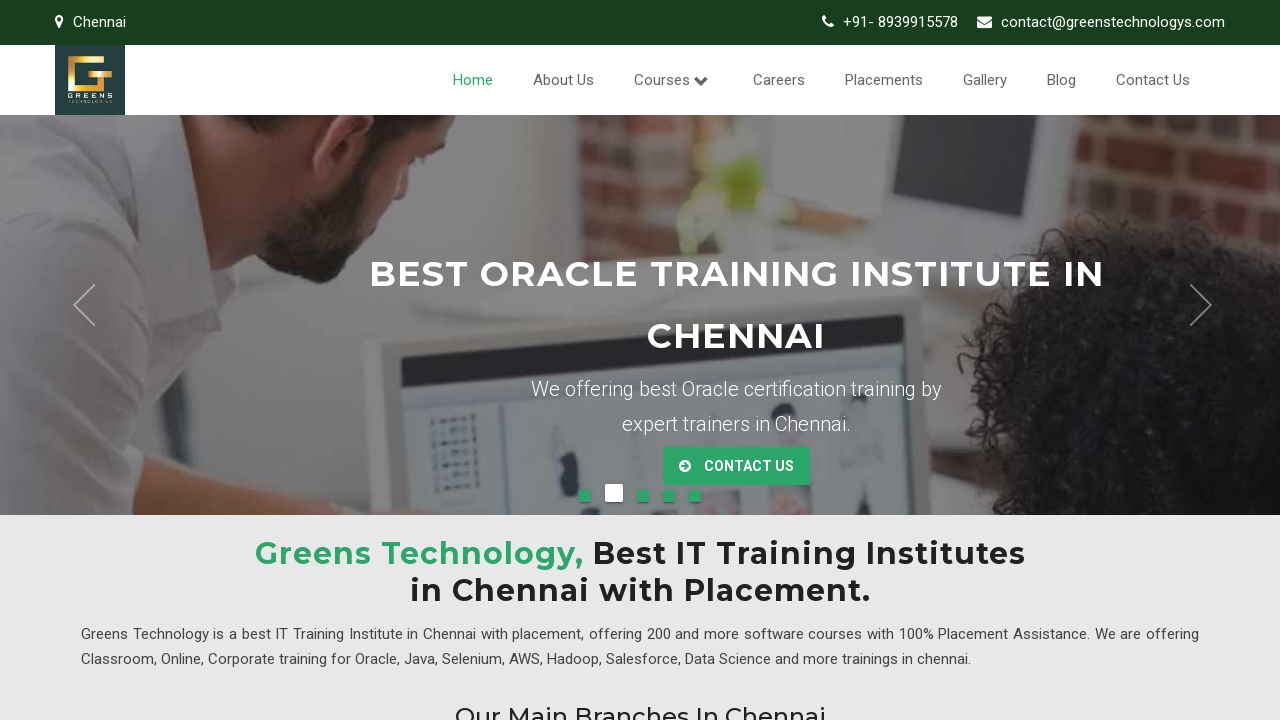

Navigated to Greens Technology website
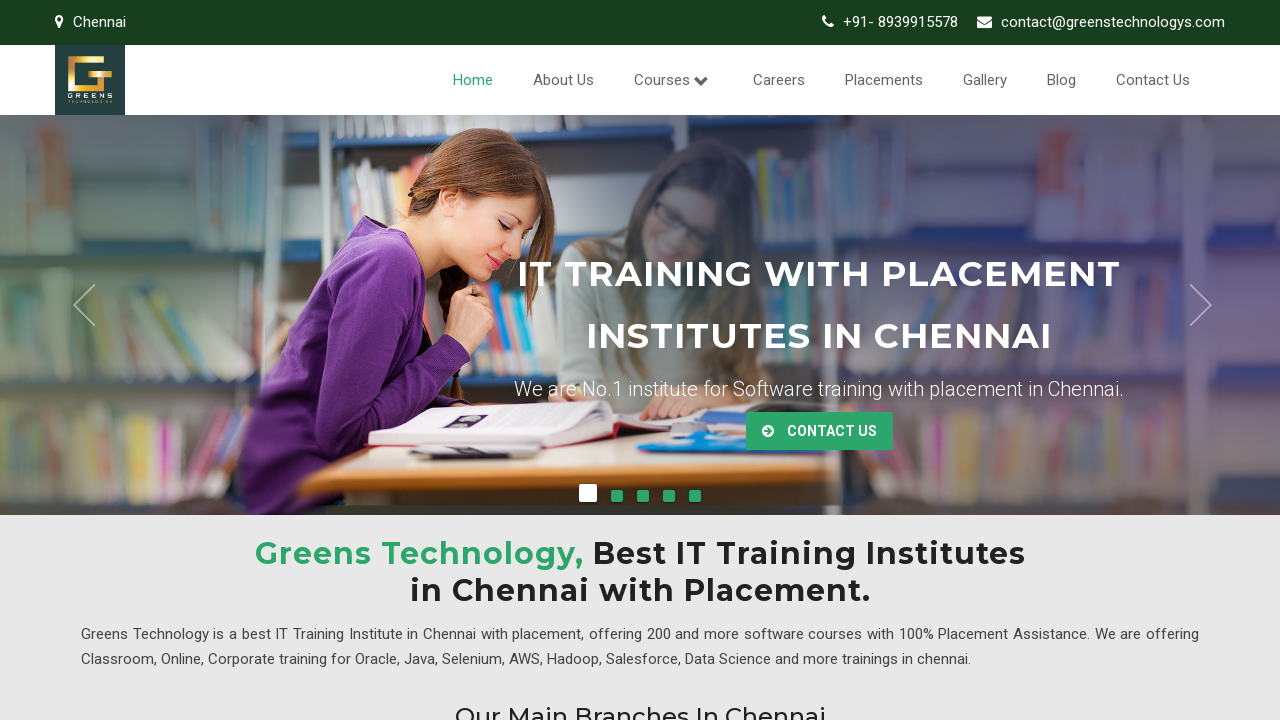

Location heading 'Greens Technology In Adyar' is visible
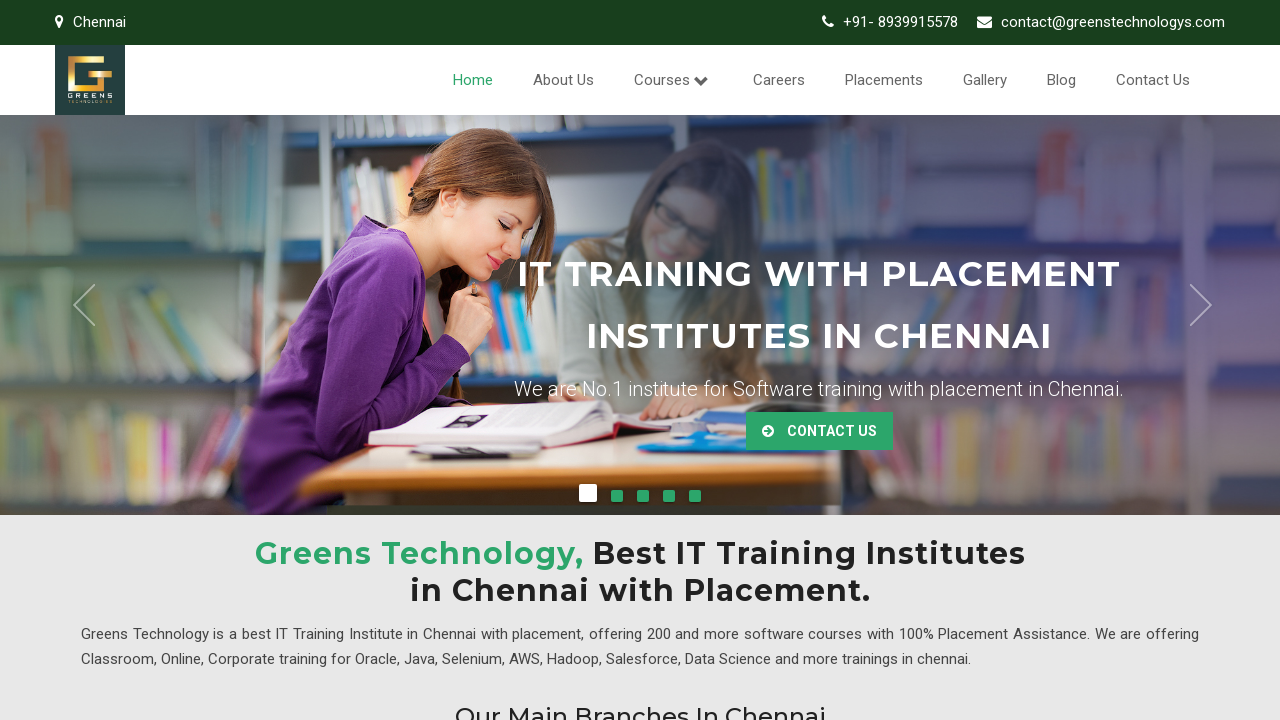

Address information containing 'No:11' is visible
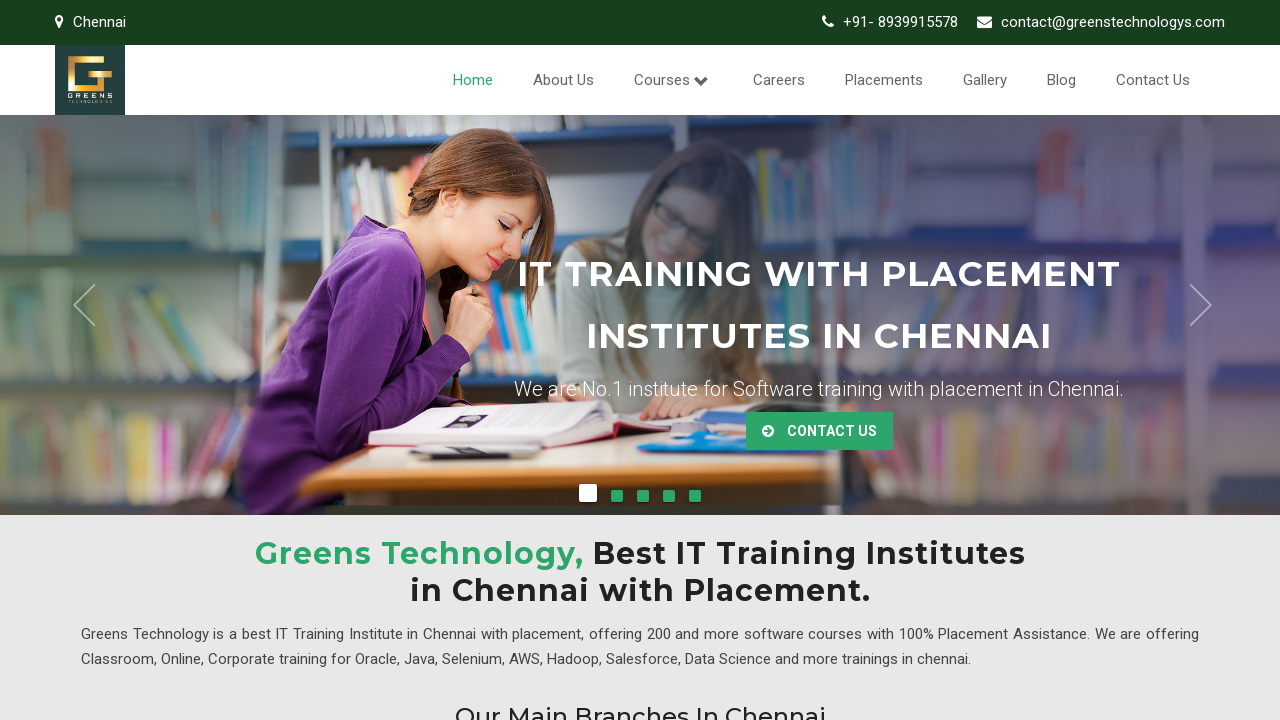

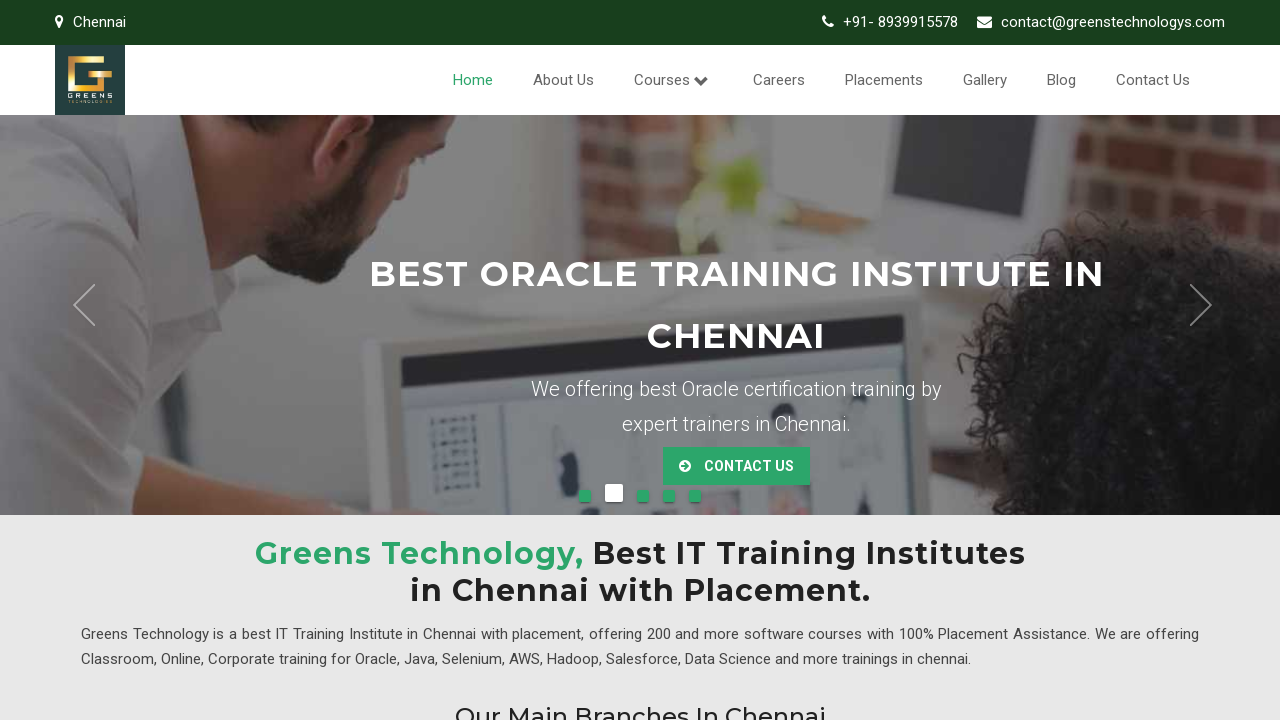